Tests clicking a checkbox element on the omayo test page by selecting the checkbox with ID 'checkbox2'

Starting URL: https://omayo.blogspot.com/

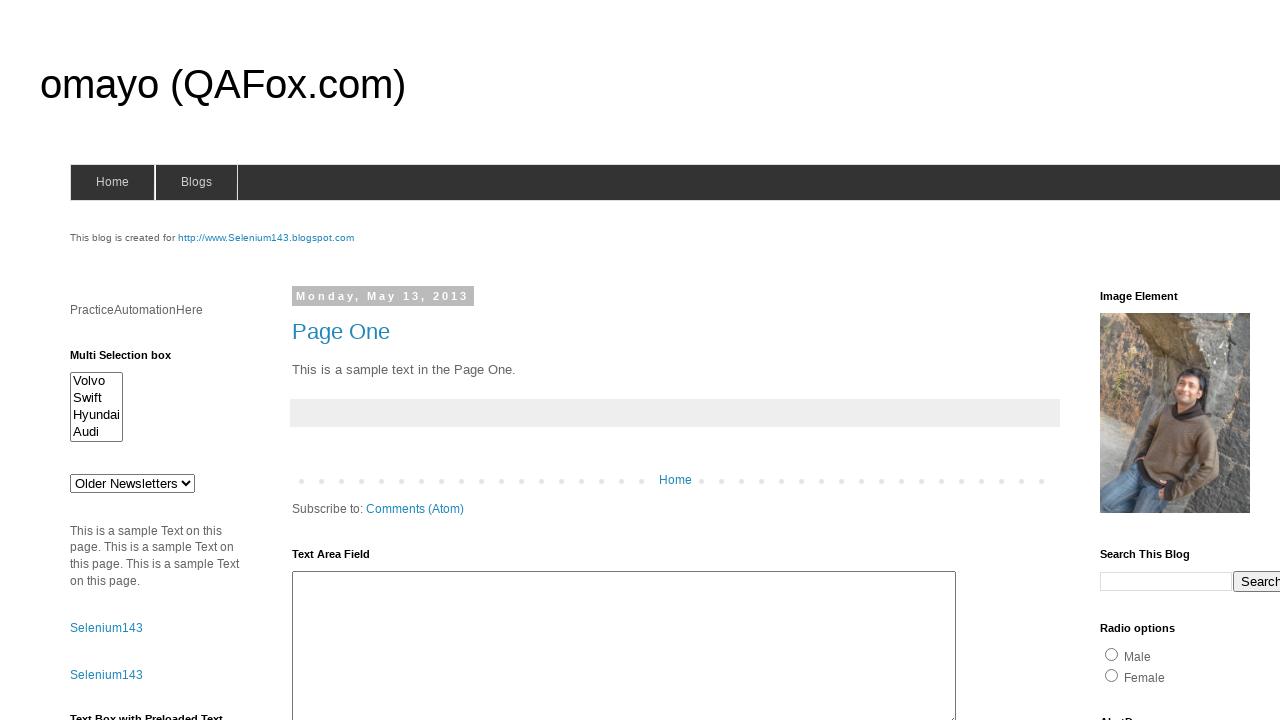

Clicked checkbox with ID 'checkbox2' at (1200, 361) on #checkbox2
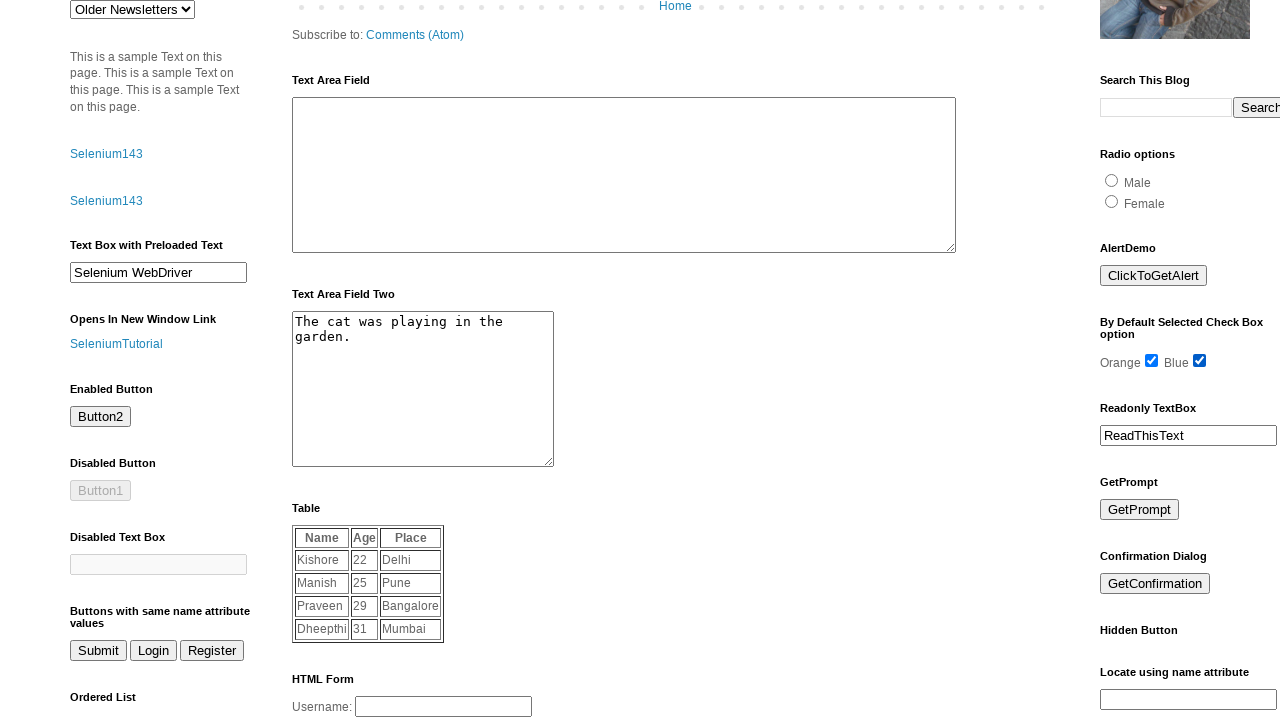

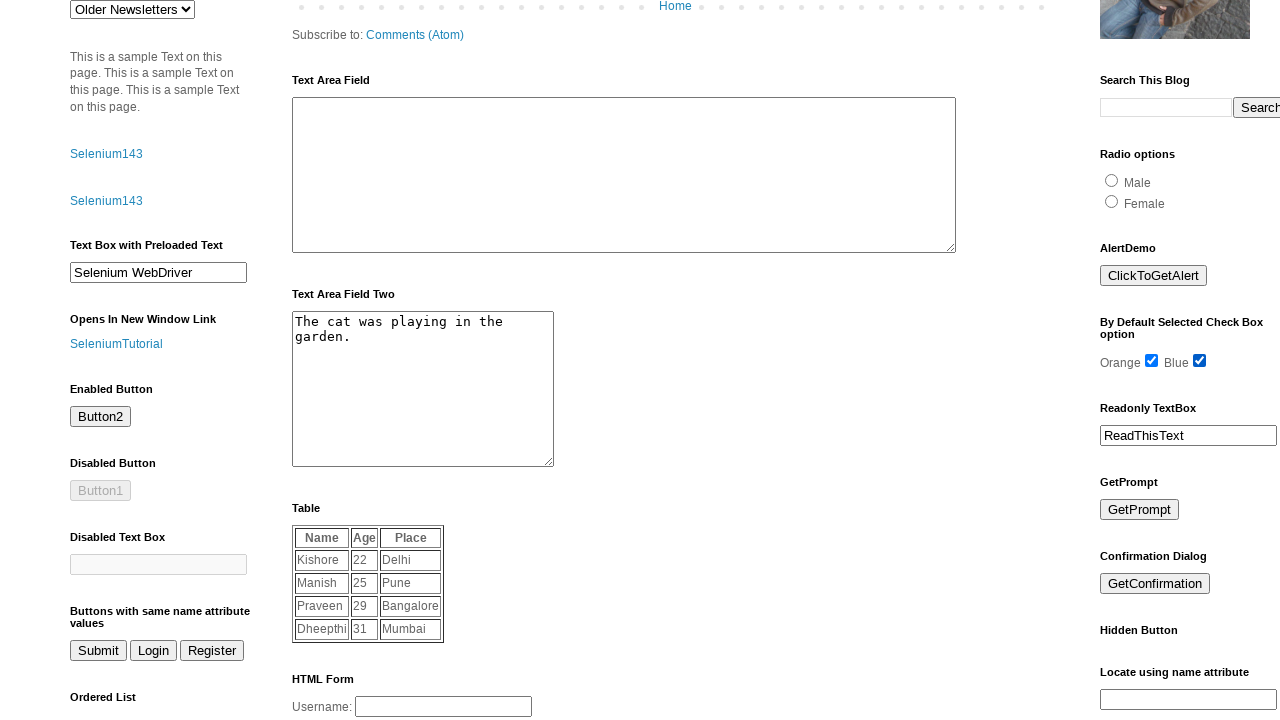